Tests the country autosuggest dropdown functionality by entering a country name in the input field

Starting URL: https://rahulshettyacademy.com/dropdownsPractise/

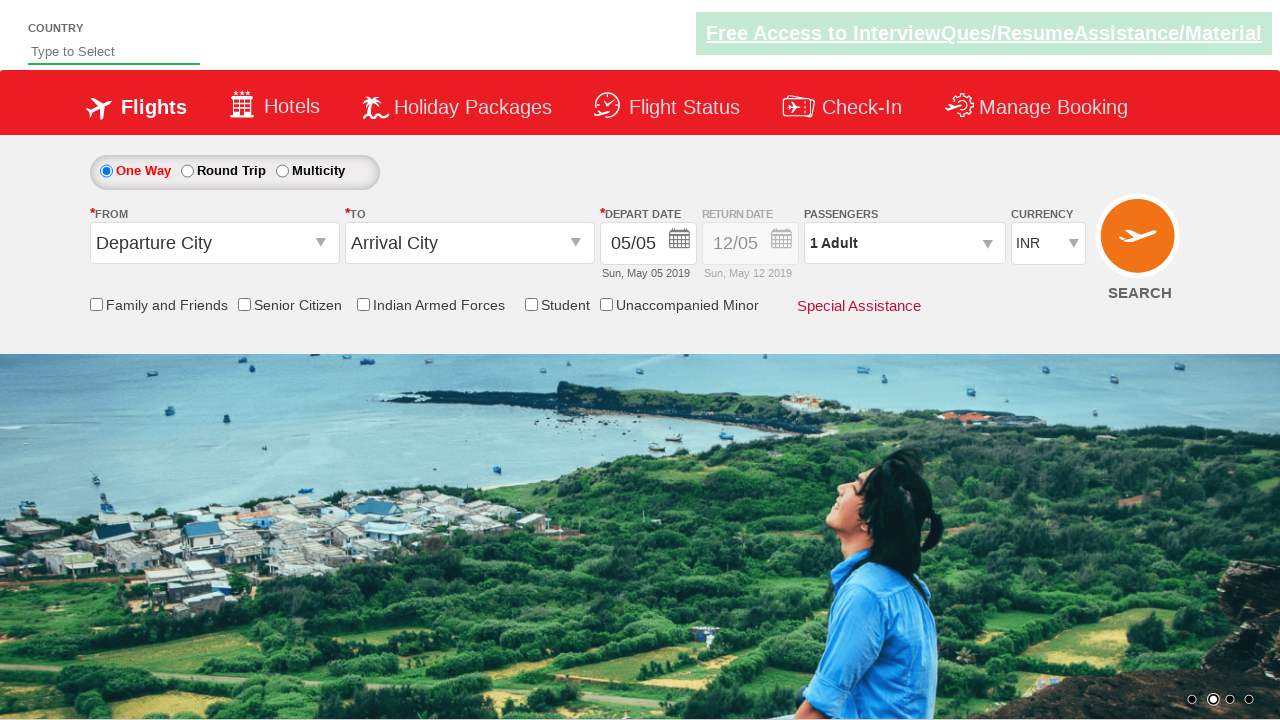

Filled autosuggest field with 'United States' on #autosuggest
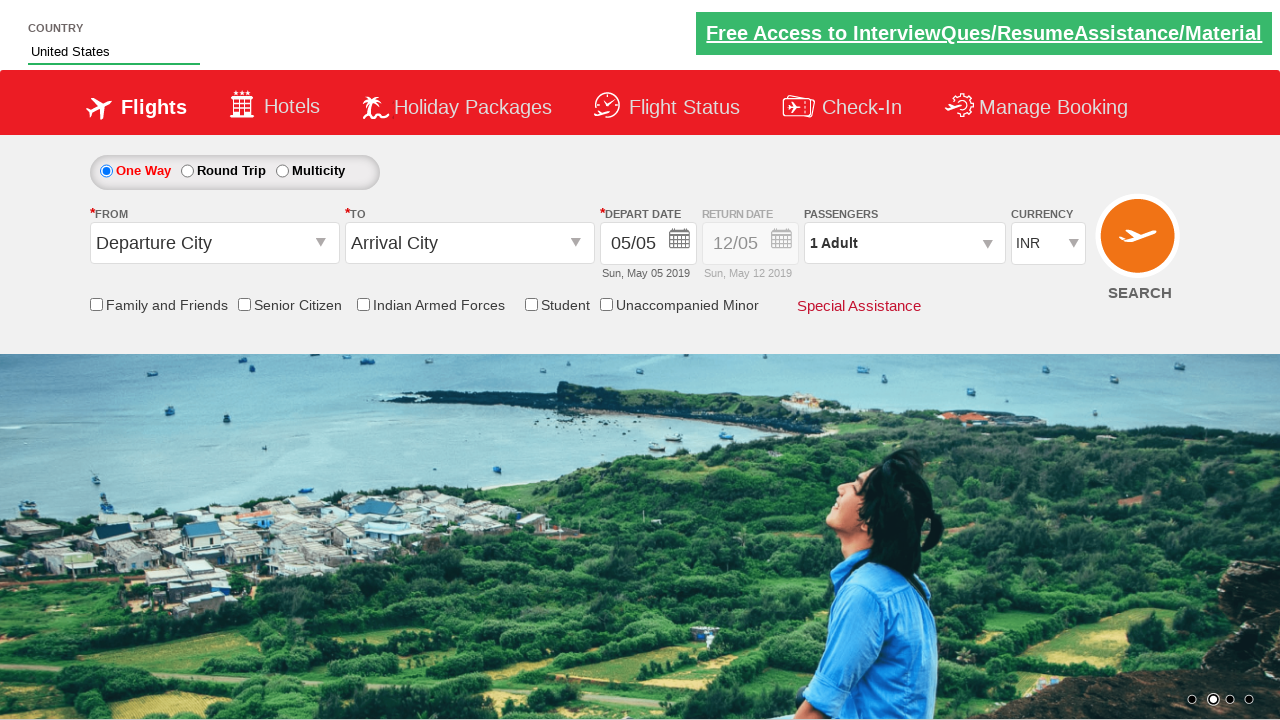

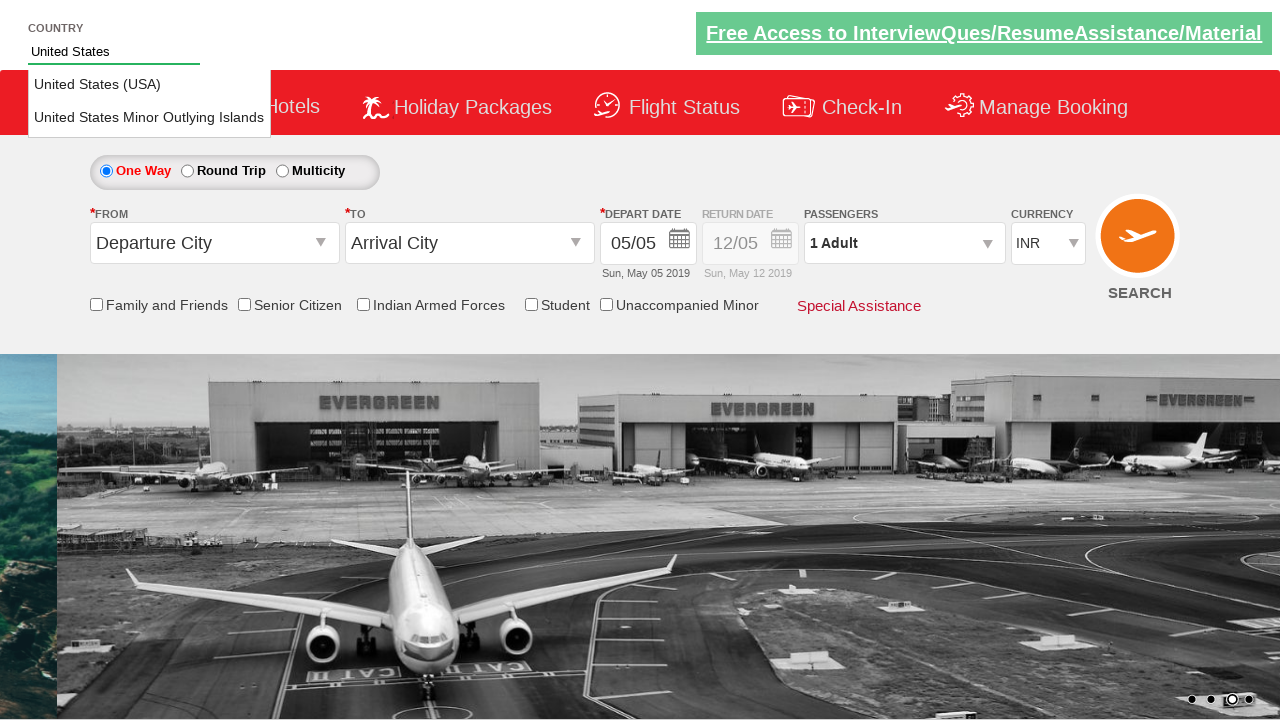